Tests the forgot password functionality by clicking the forget password link and verifying that the reset password heading is displayed.

Starting URL: https://beta.docuport.app

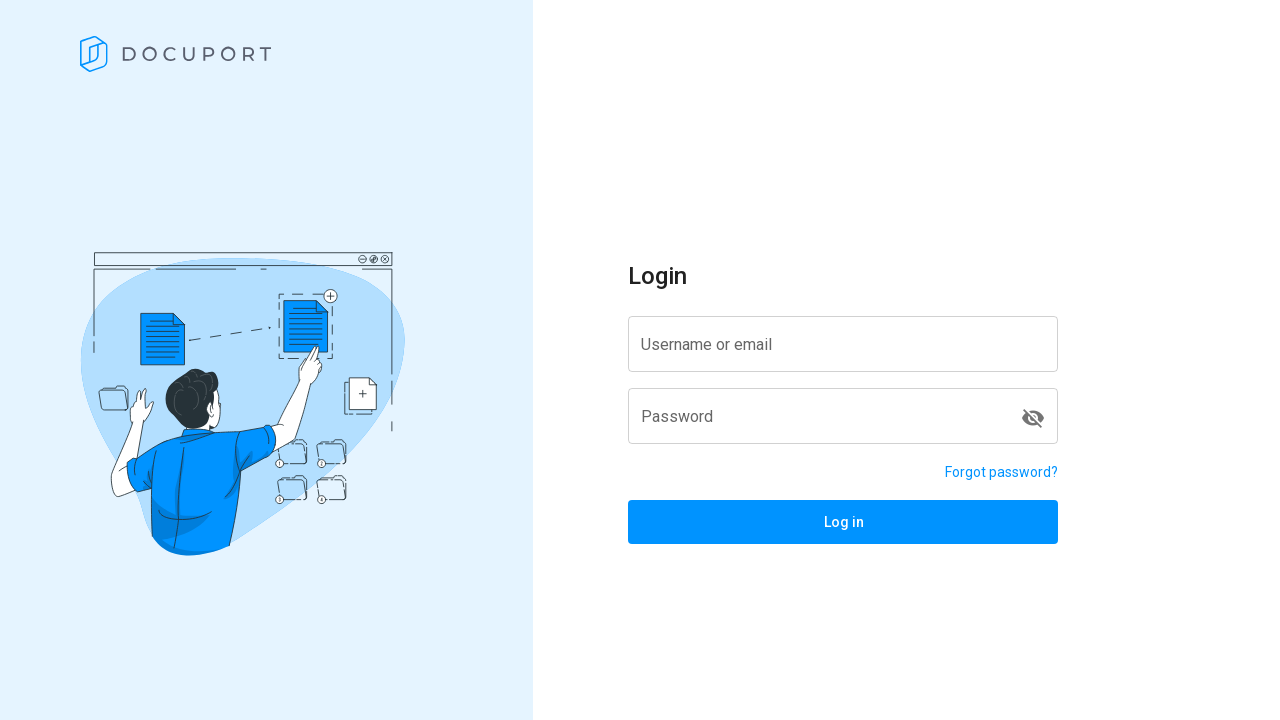

Navigated to https://beta.docuport.app
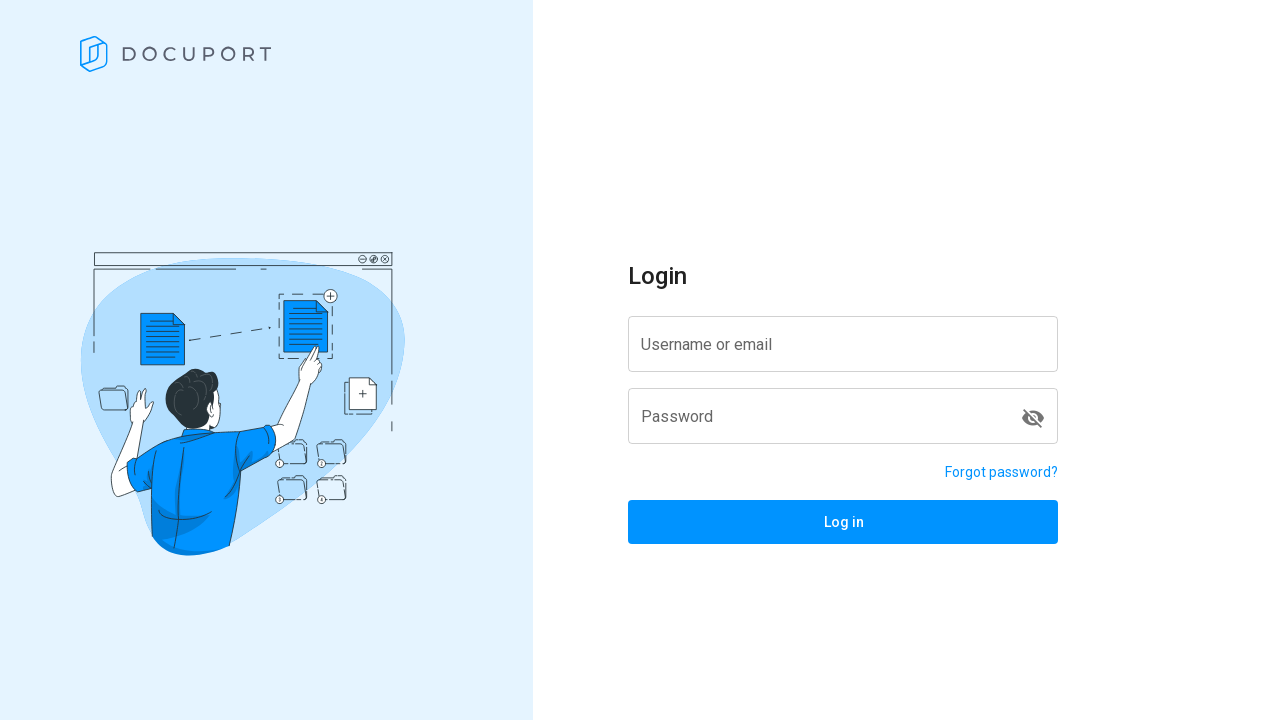

Clicked forget password link at (1002, 472) on a[href='/reset-password']
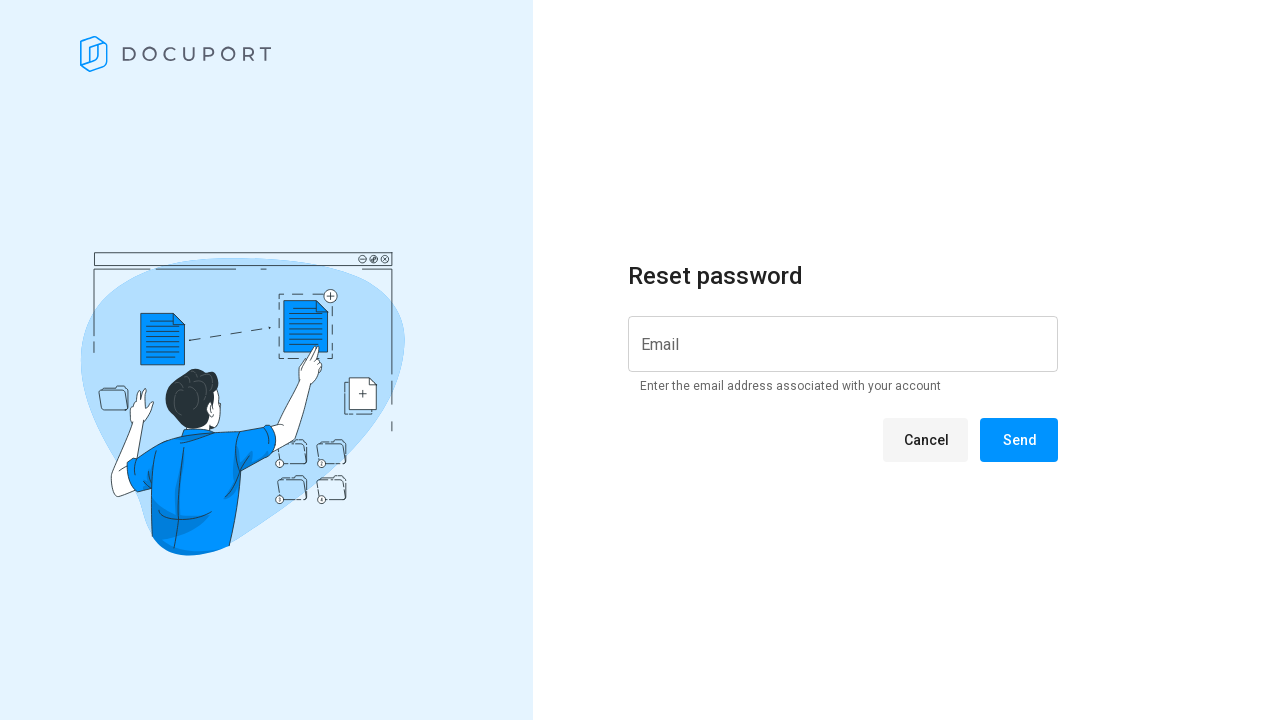

Reset password heading is displayed
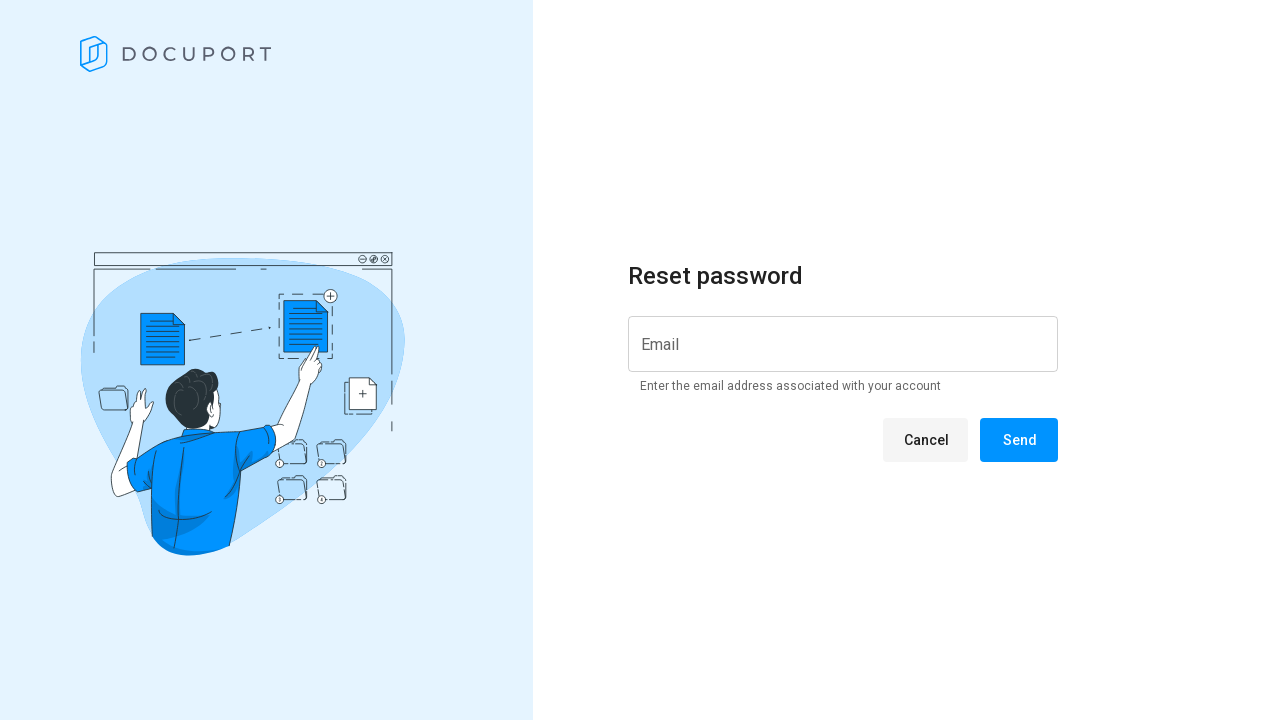

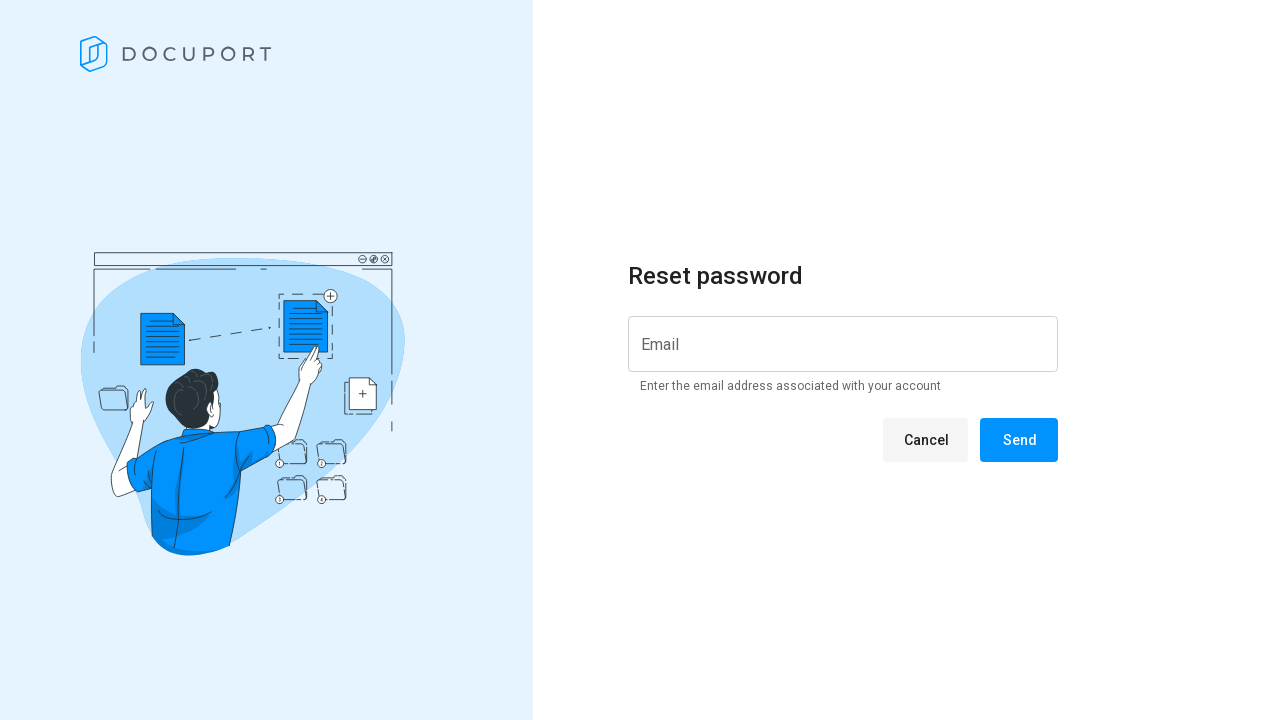